Loads a Selenium example page and verifies that the page title contains "Selenium Test Example Page"

Starting URL: http://crossbrowsertesting.github.io/selenium_example_page.html

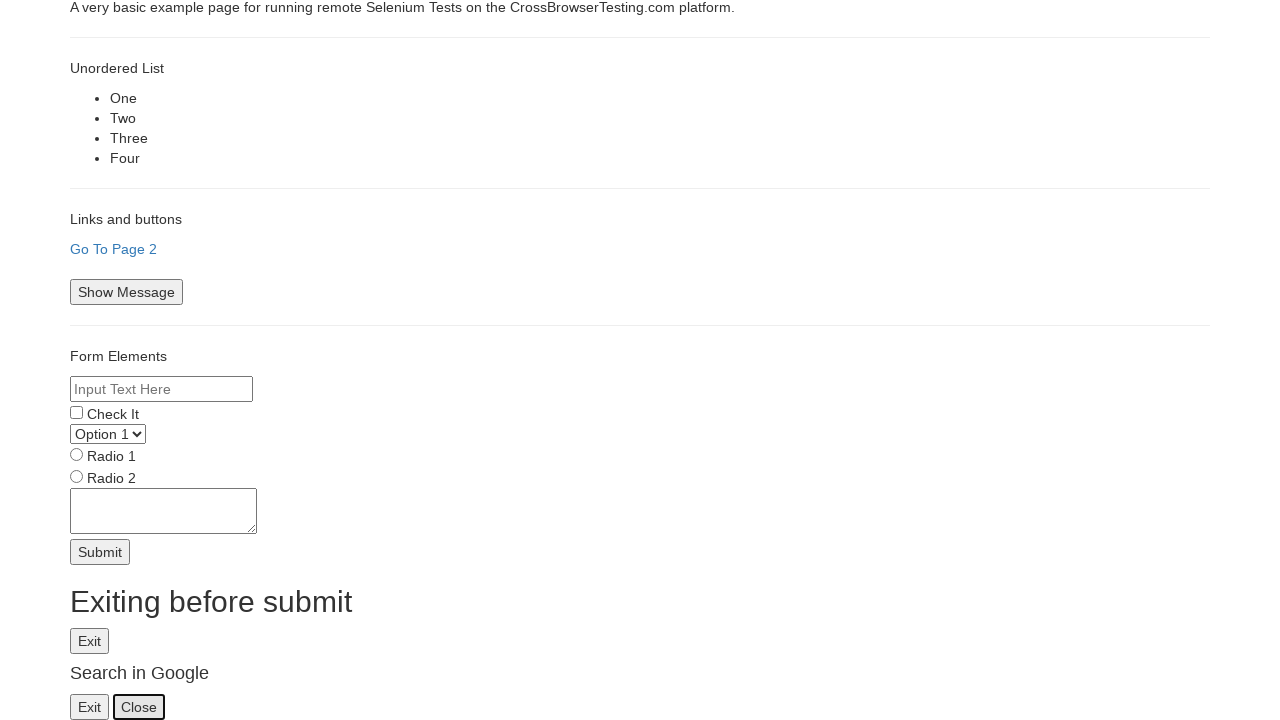

Navigated to Selenium example page
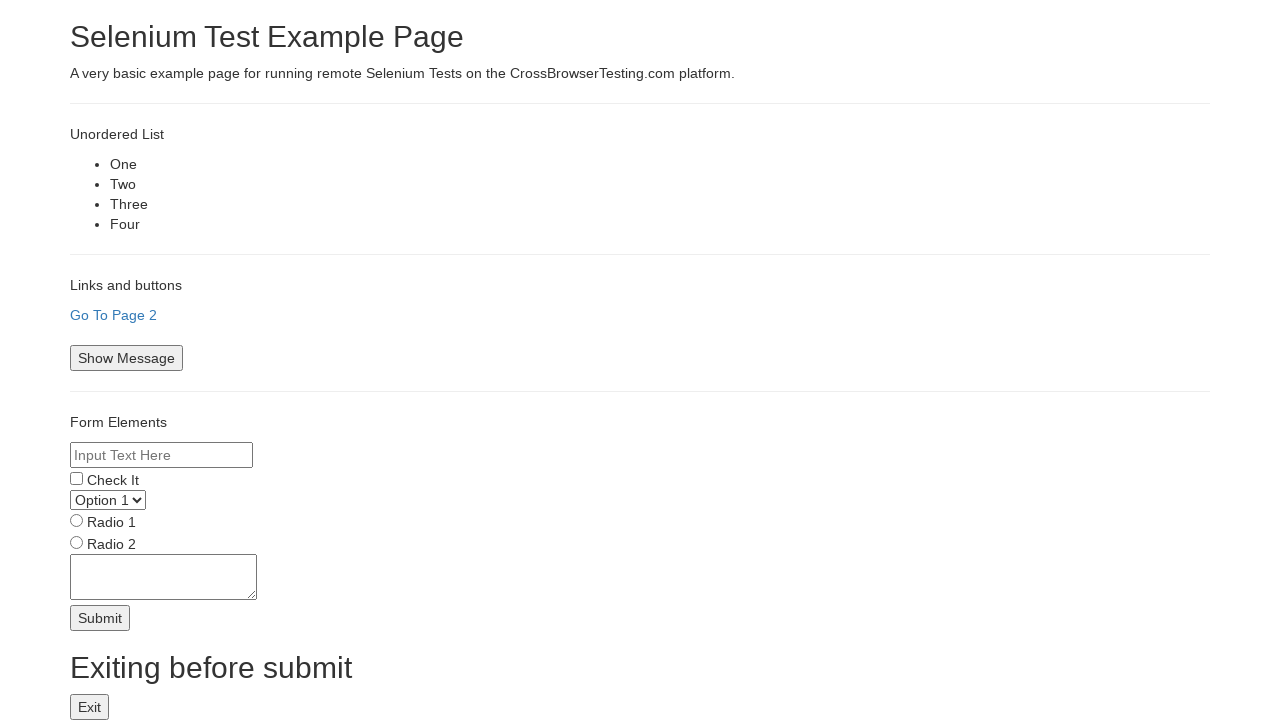

Verified page title contains 'Selenium Test Example Page'
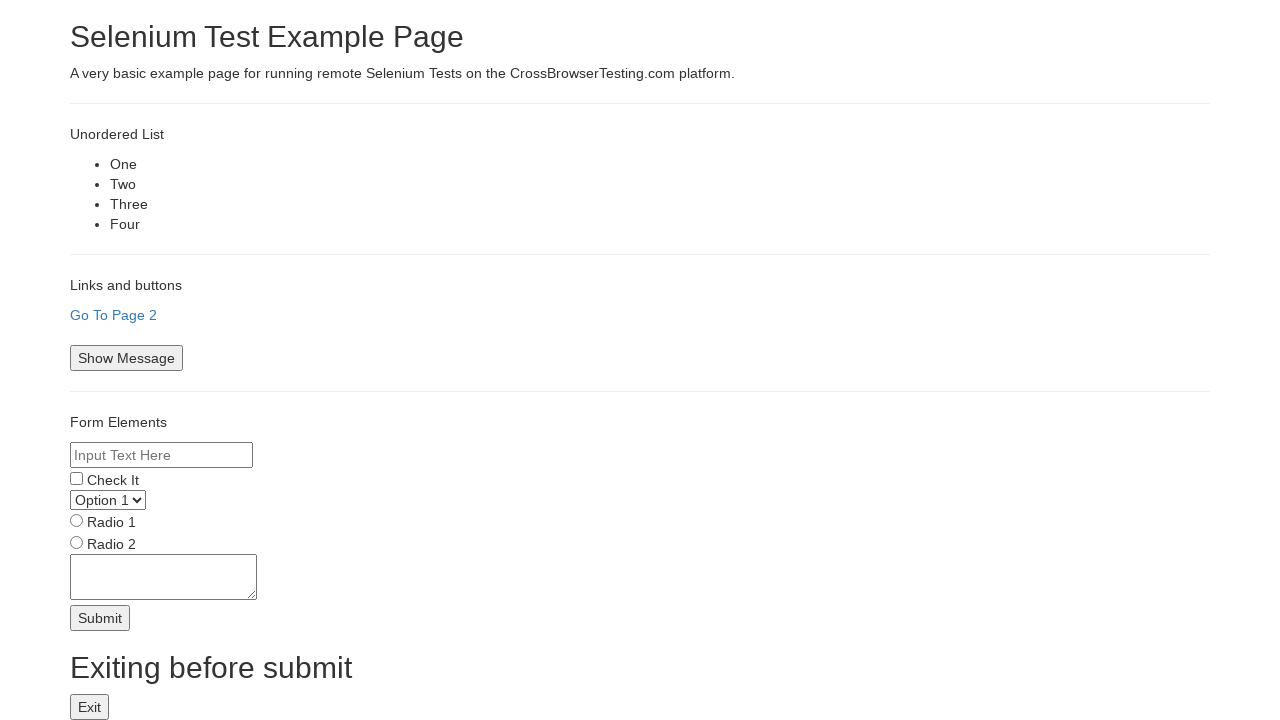

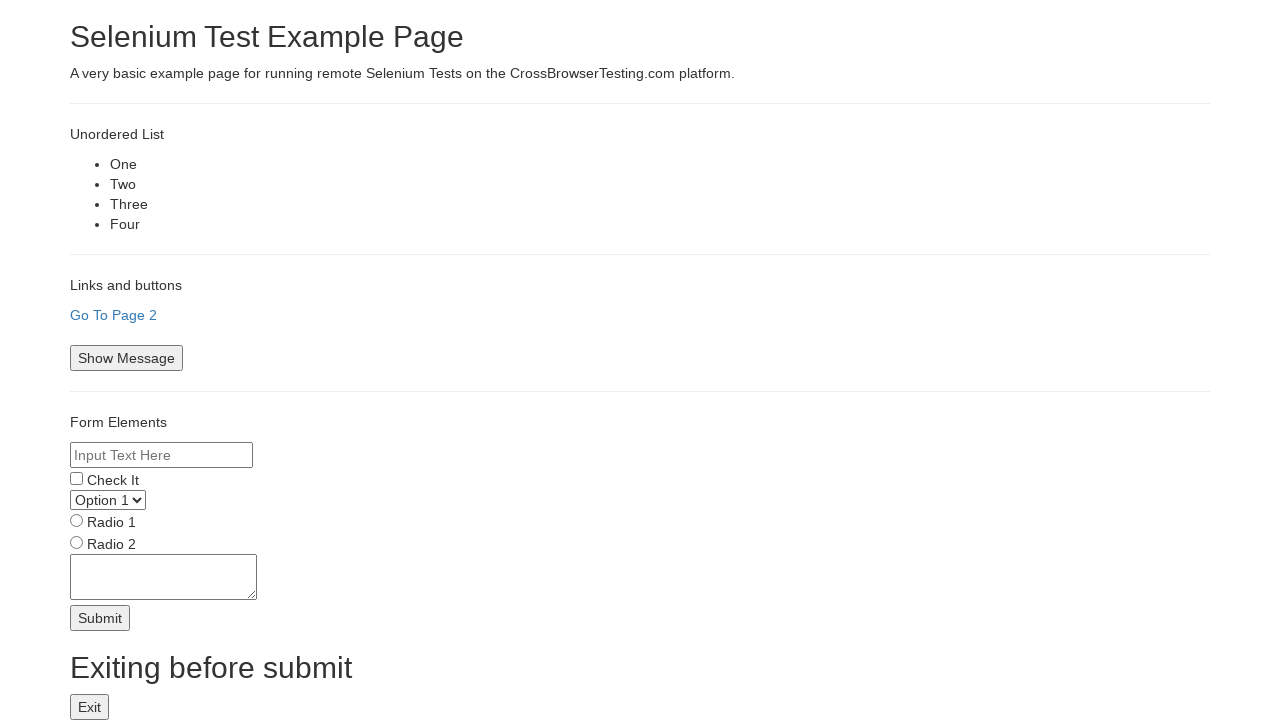